Clicks on an image button to reveal a hidden panel and checks its visibility

Starting URL: https://www.leafground.com/button.xhtml

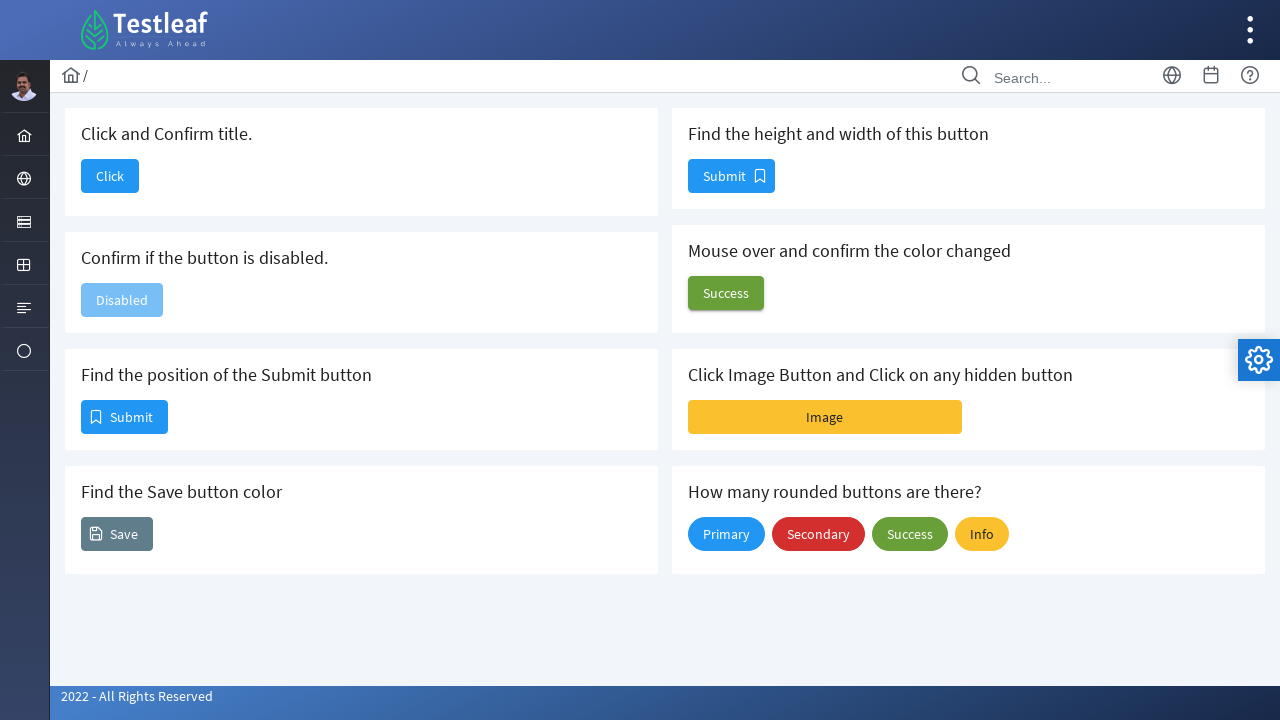

Clicked image button to reveal hidden panel at (825, 417) on #j_idt88\:j_idt102\:imageBtn
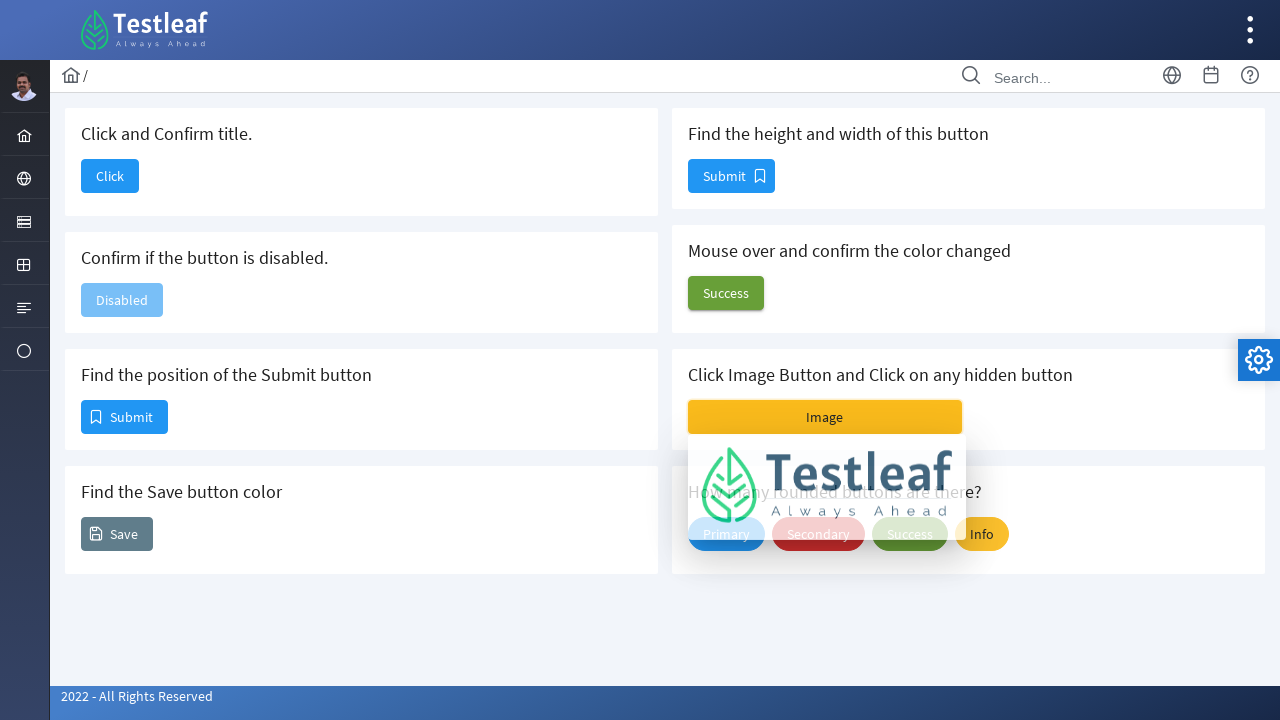

Checked visibility of hidden panel
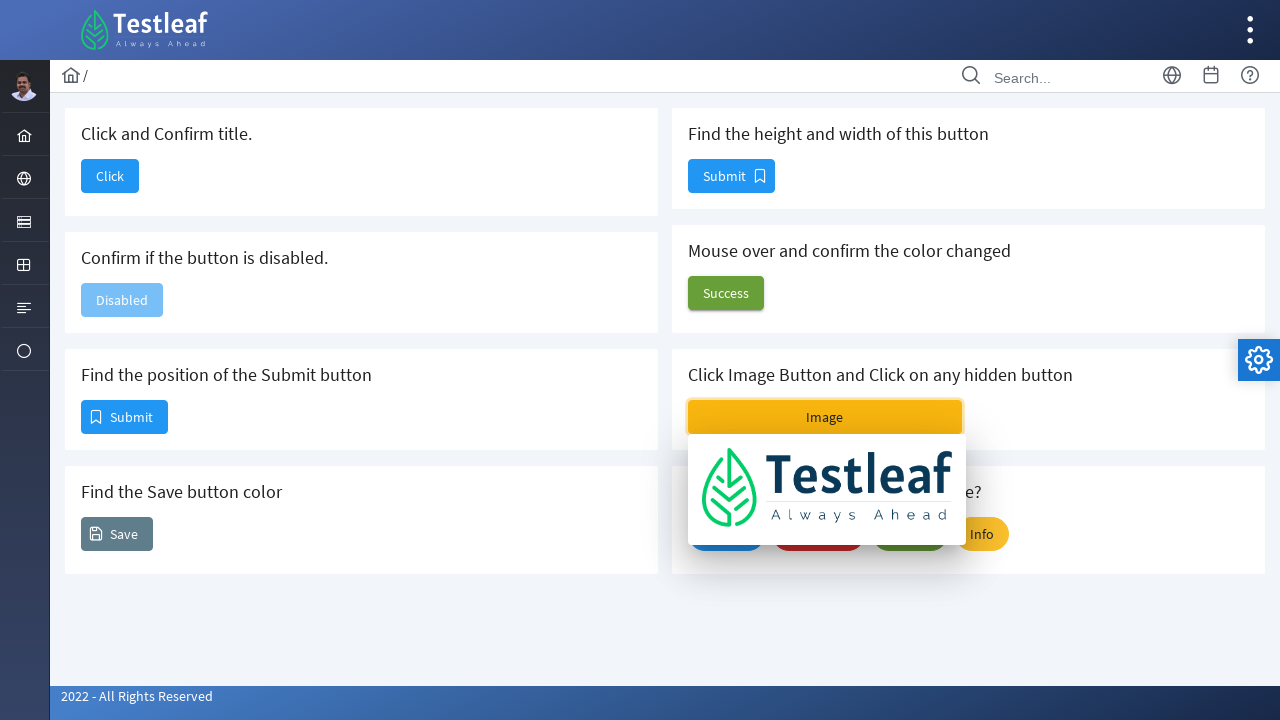

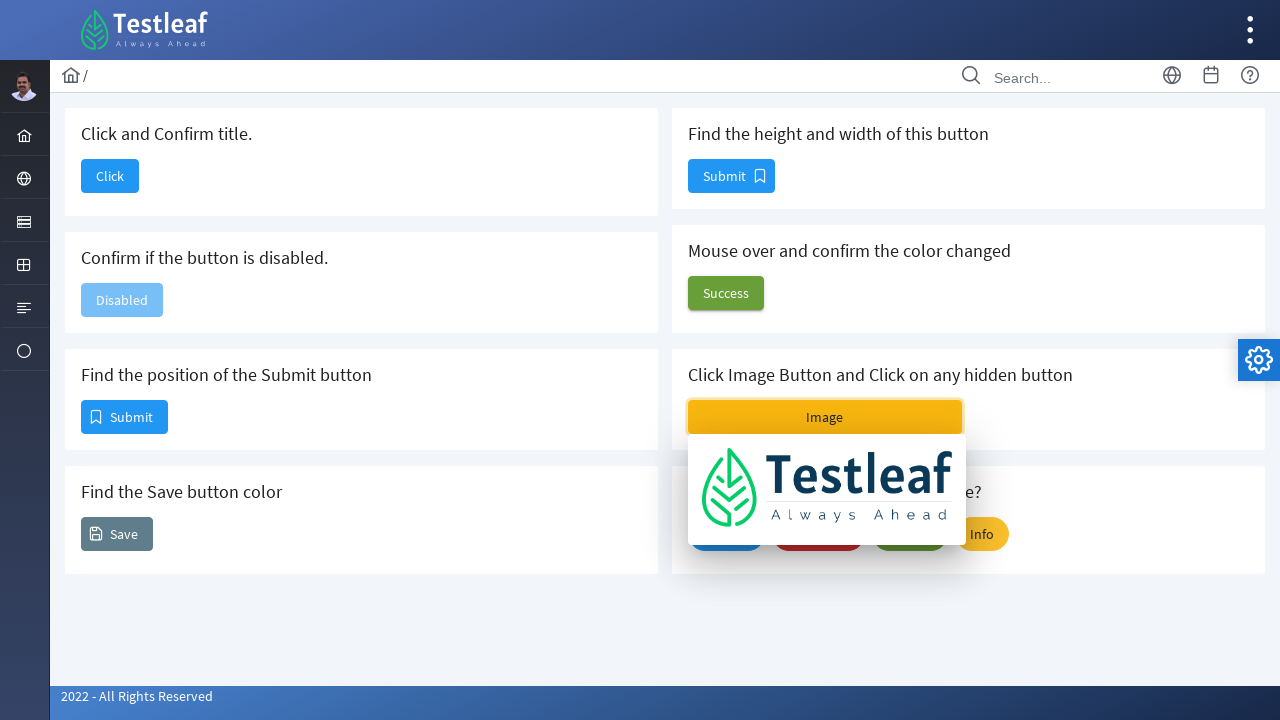